Tests clicking on Add/Remove Elements link and then clicking Add Element button

Starting URL: https://the-internet.herokuapp.com/

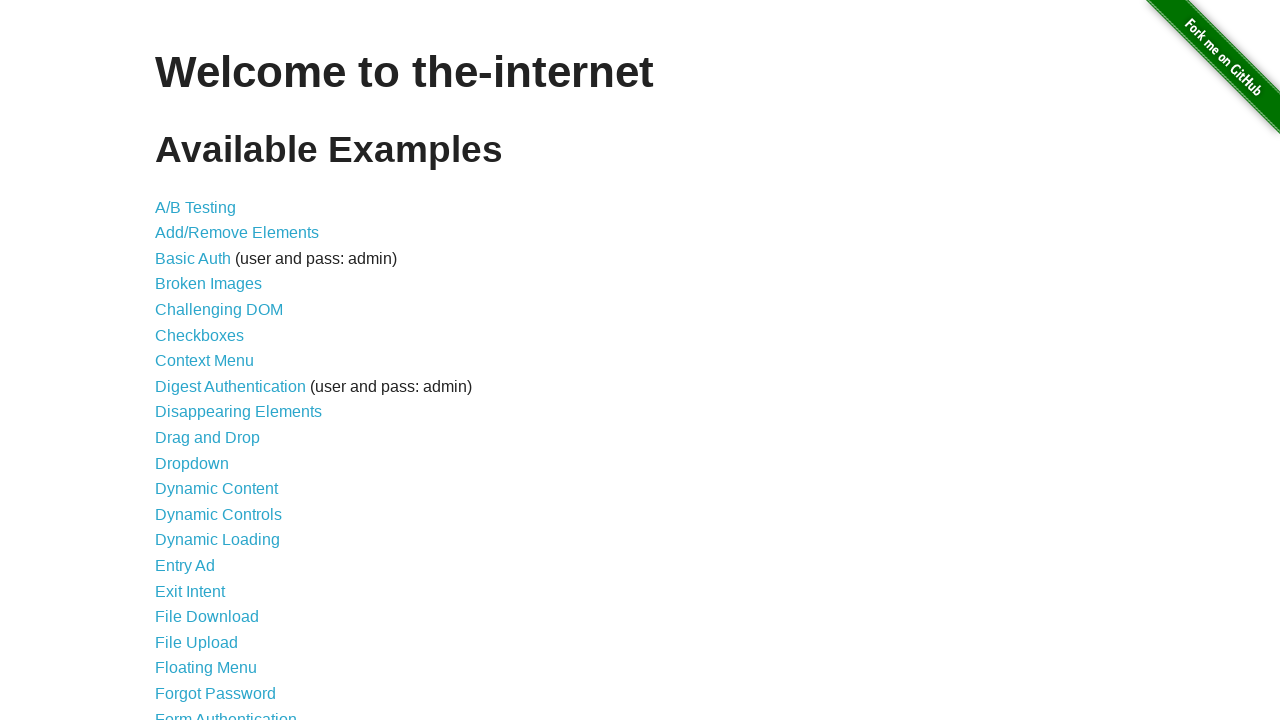

Clicked on Add/Remove Elements link at (237, 233) on text=Add/Remove Elements
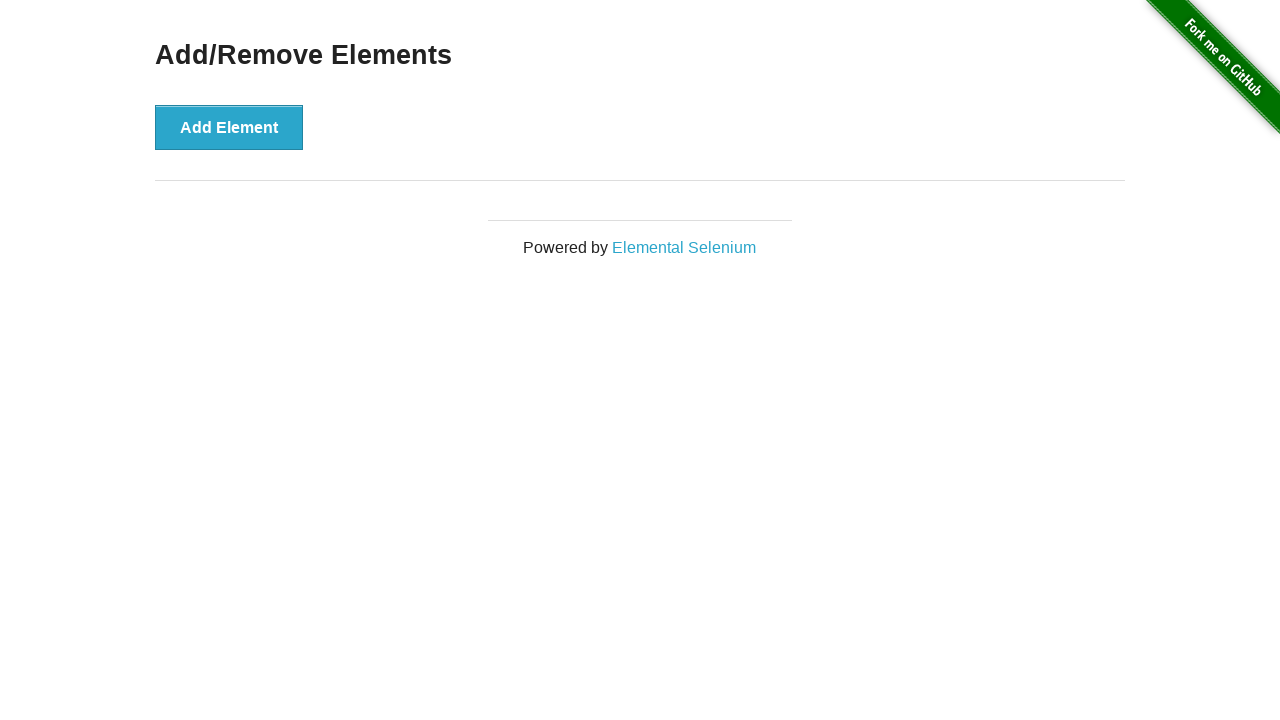

Clicked on Add Element button at (229, 127) on text=Add Element
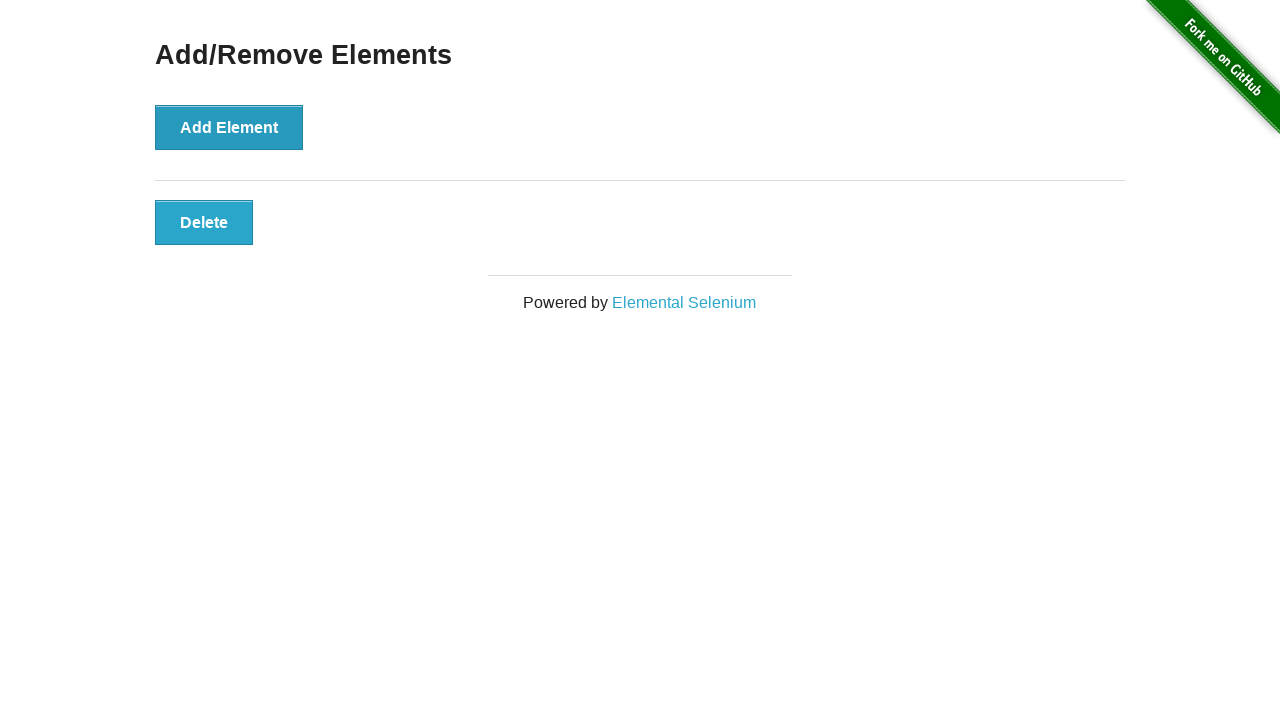

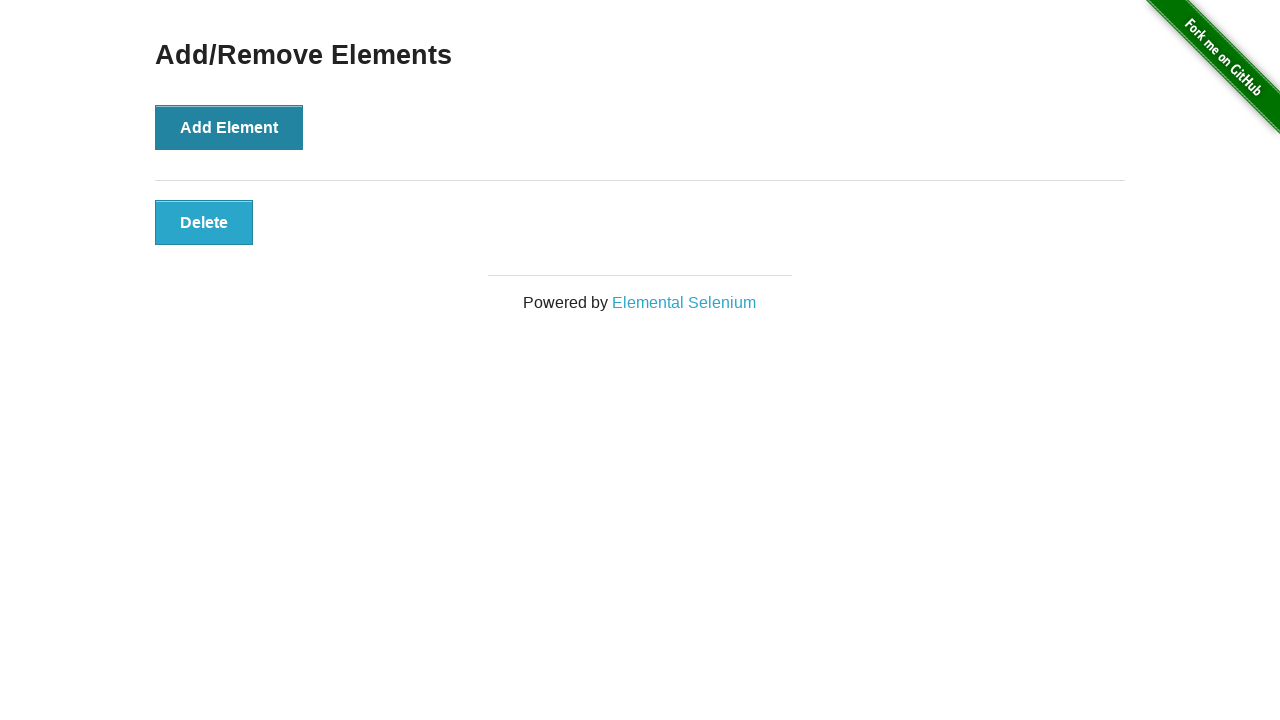